Tests dropdown menu functionality by clicking a dropdown button, selecting the Facebook link, navigating back, then clicking the dropdown again and selecting the FlipKart link.

Starting URL: http://omayo.blogspot.com/

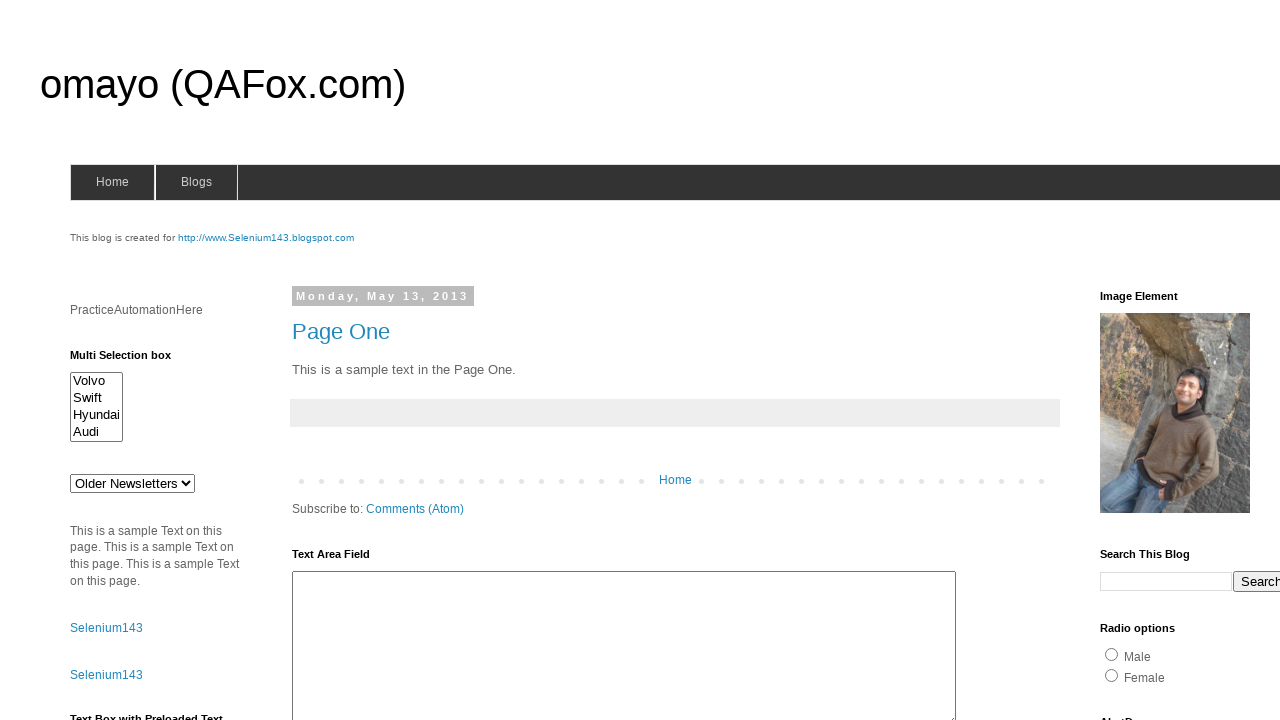

Clicked dropdown button at (1227, 360) on .dropbtn
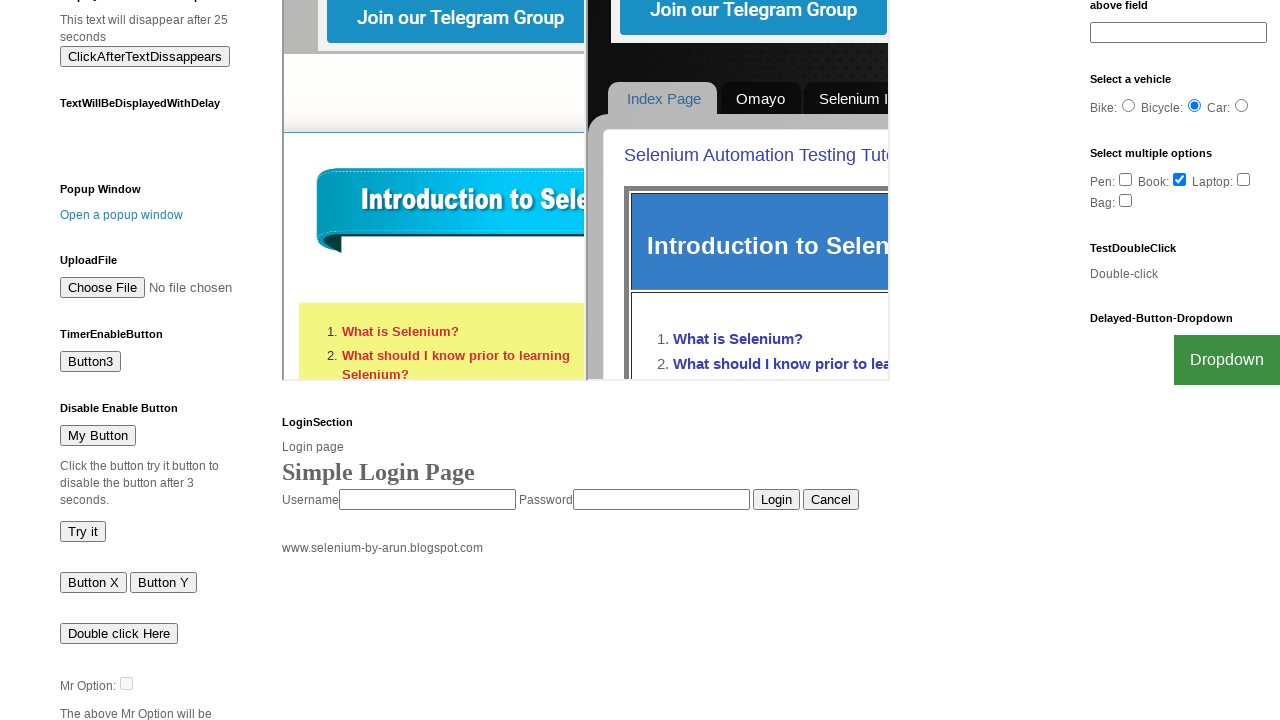

Facebook link became visible in dropdown menu
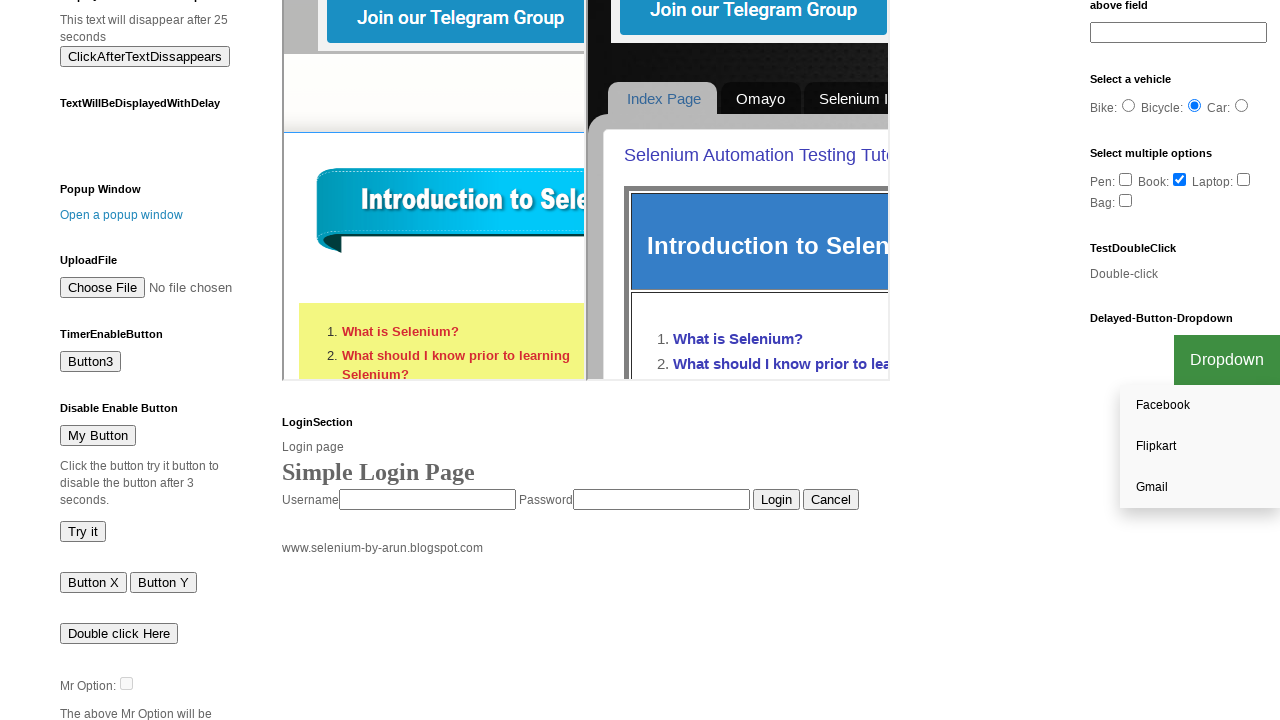

Clicked Facebook link from dropdown menu at (1200, 406) on a:text('Facebook')
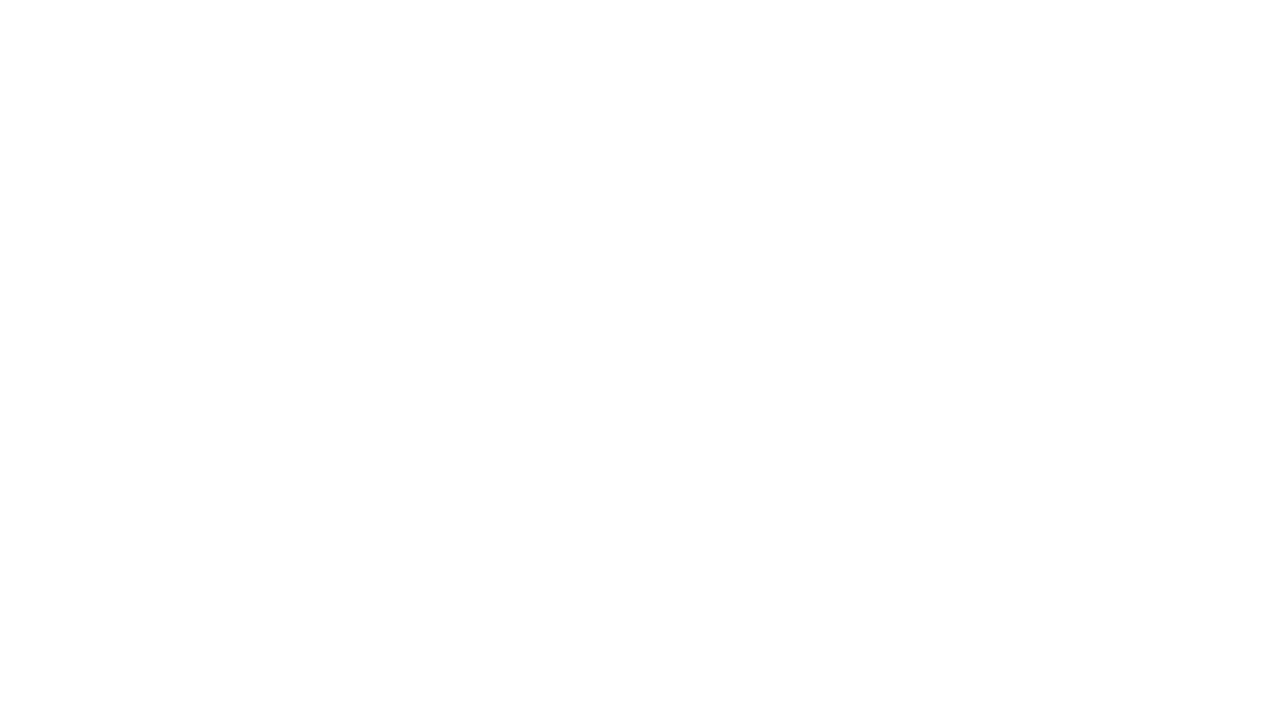

Navigated back to previous page
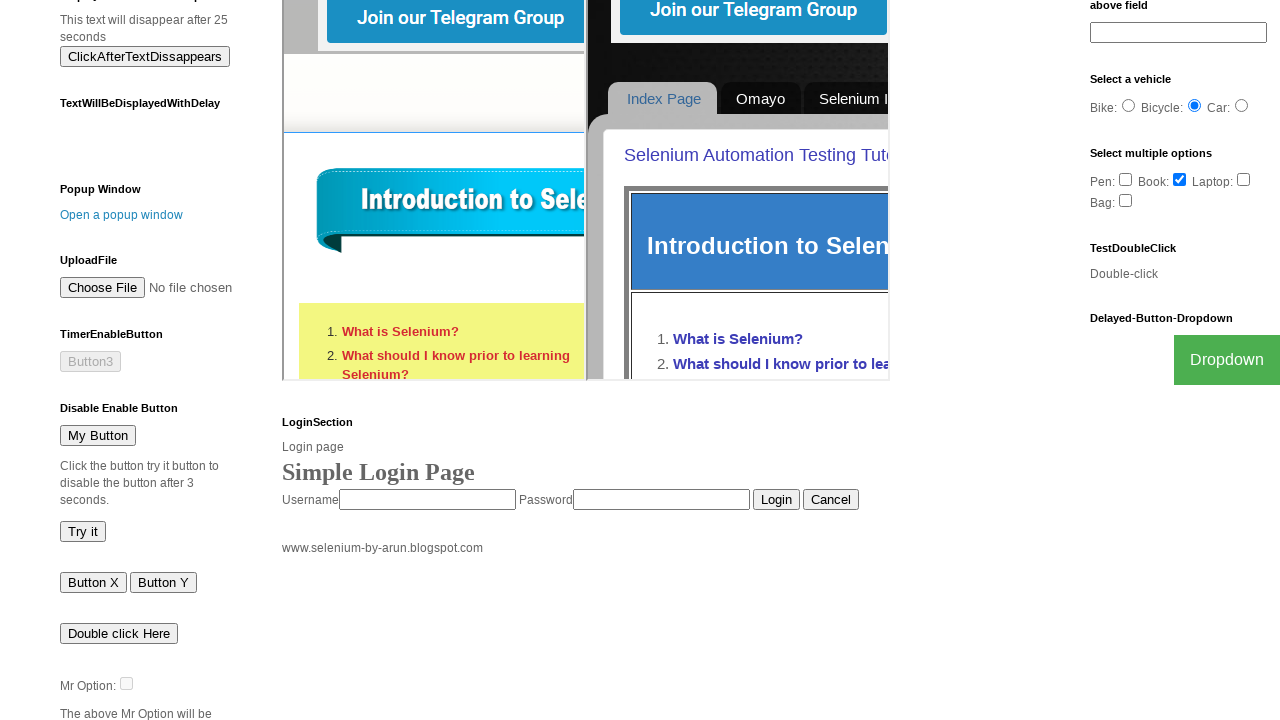

Clicked dropdown button again at (1227, 360) on .dropbtn
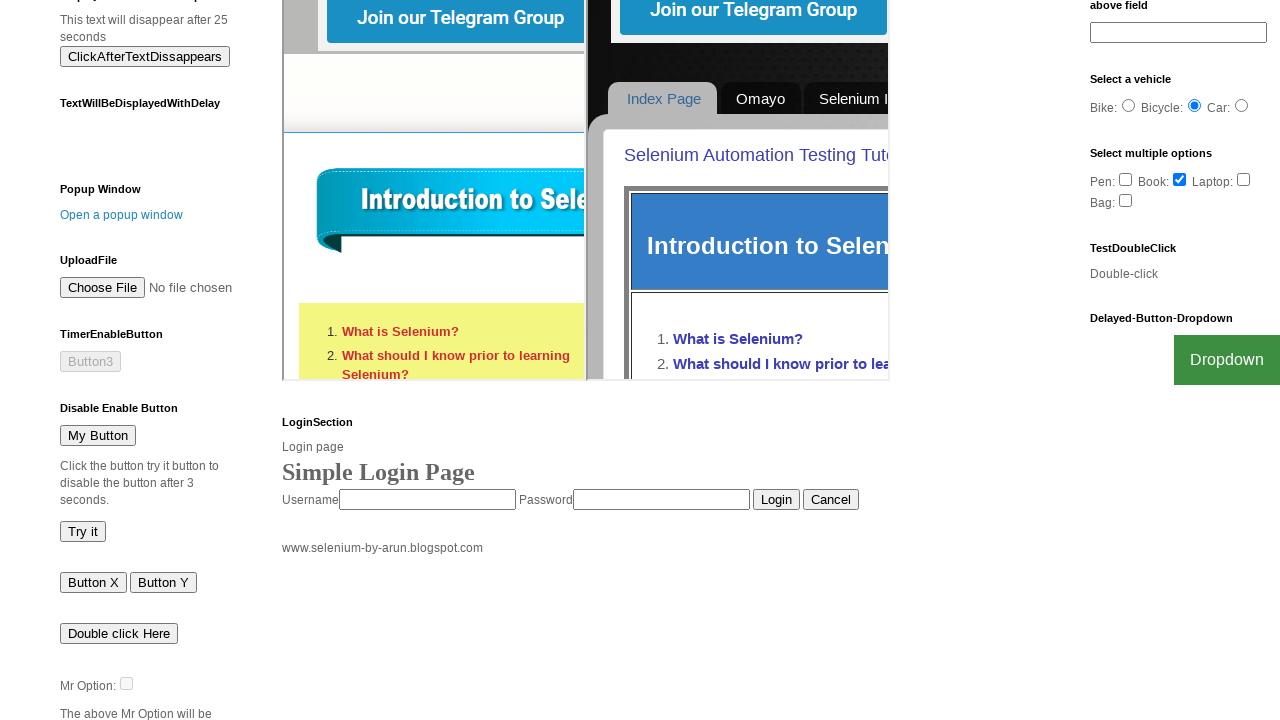

FlipKart link became visible in dropdown menu
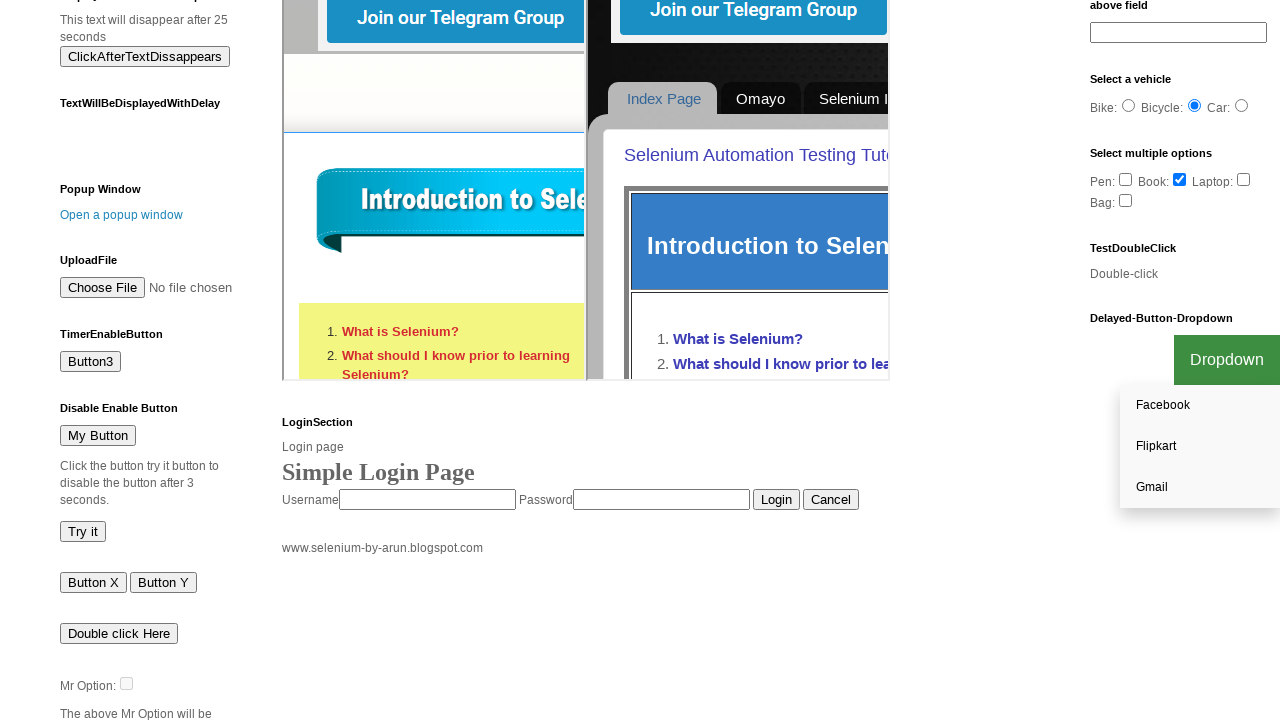

Clicked FlipKart link from dropdown menu at (1200, 447) on a:text('FlipKart')
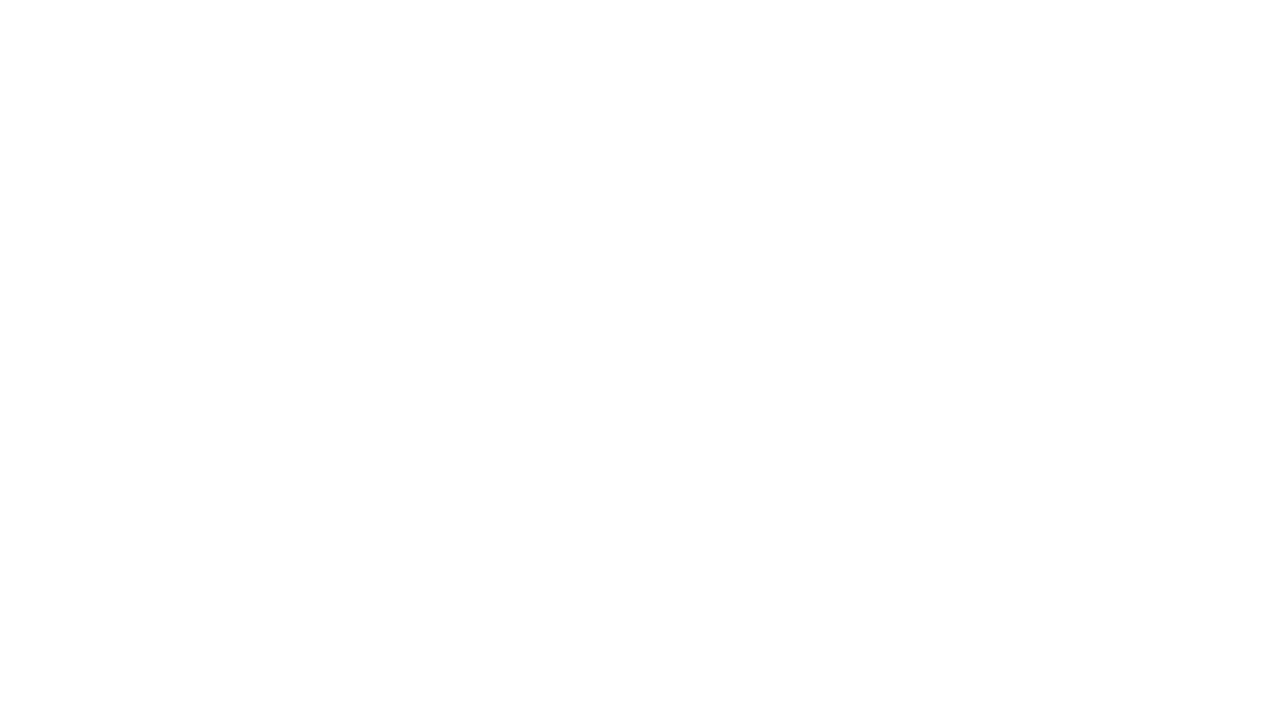

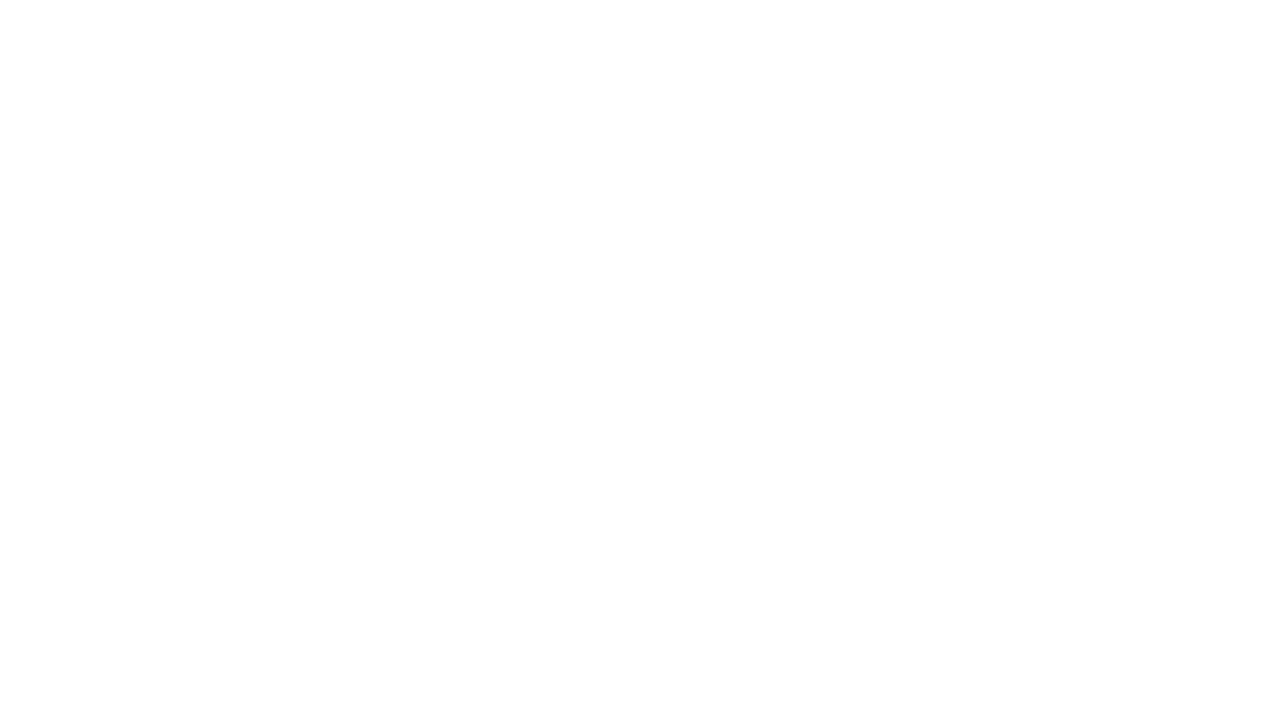